Tests custom jQuery dropdown selection by clicking dropdown buttons and selecting specific items from the menu options including number, salutation, and speed dropdowns.

Starting URL: https://jqueryui.com/resources/demos/selectmenu/default.html

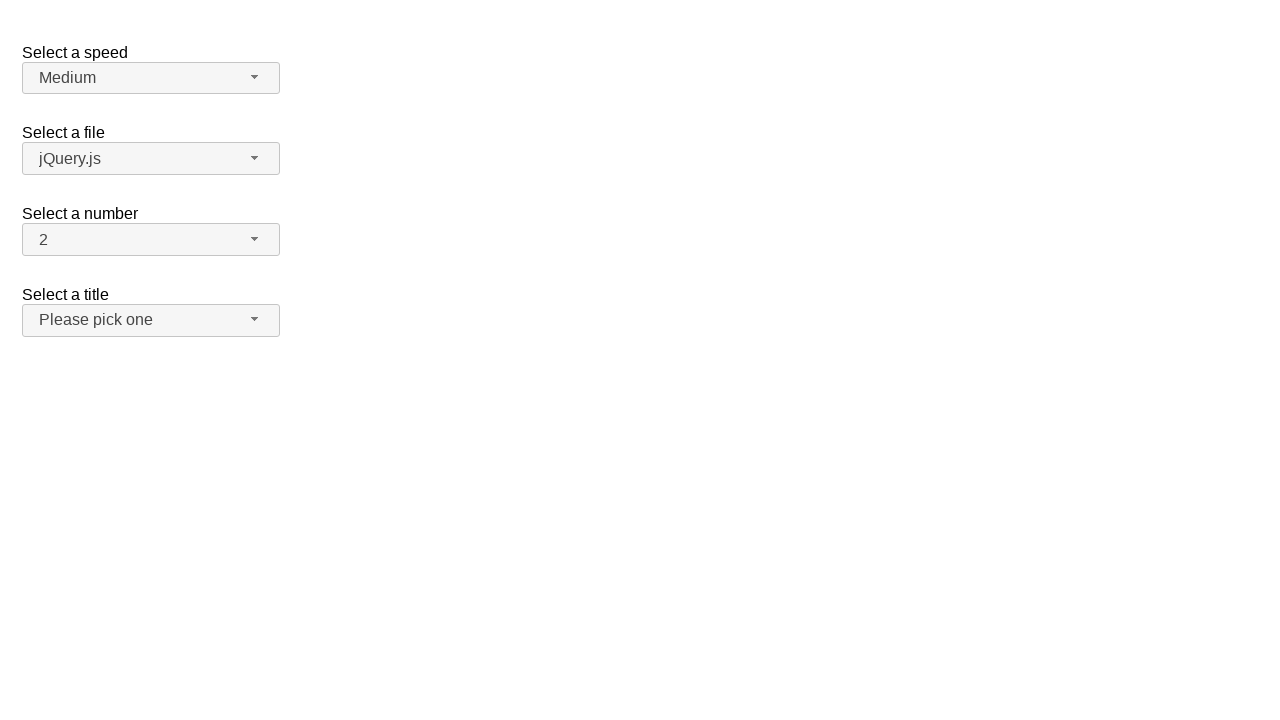

Clicked number dropdown button at (151, 240) on #number-button
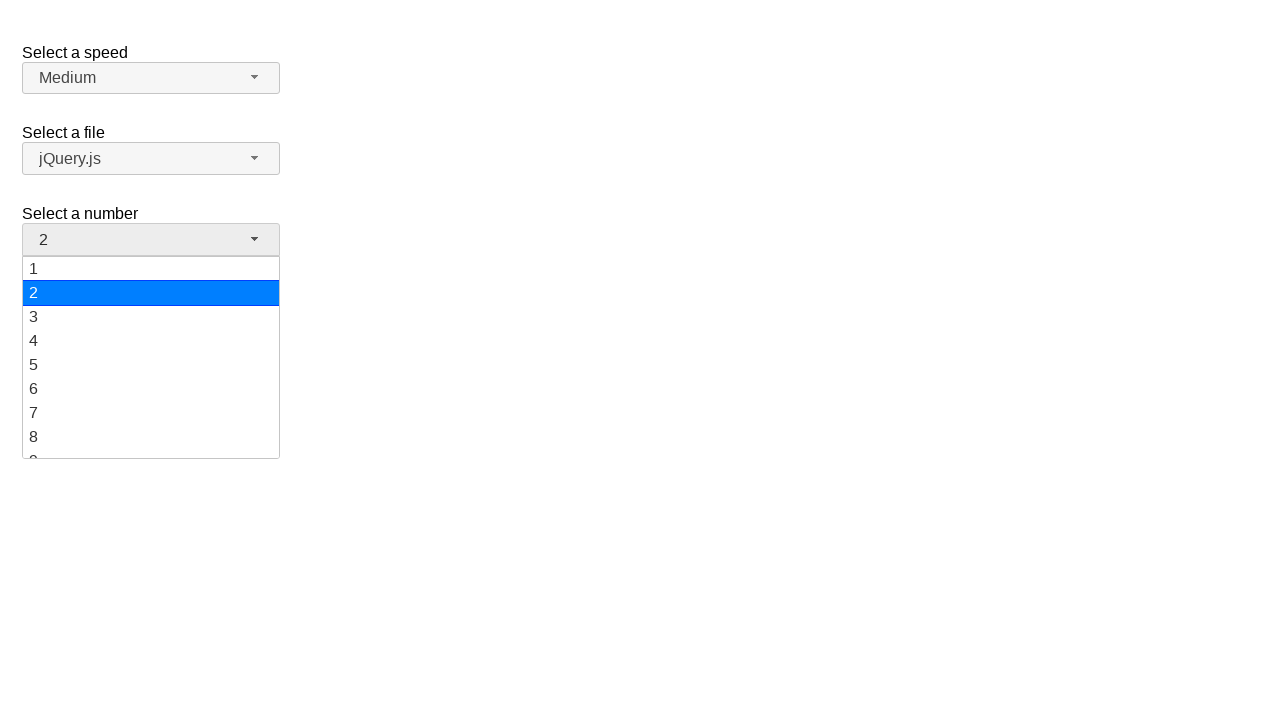

Number dropdown menu items loaded
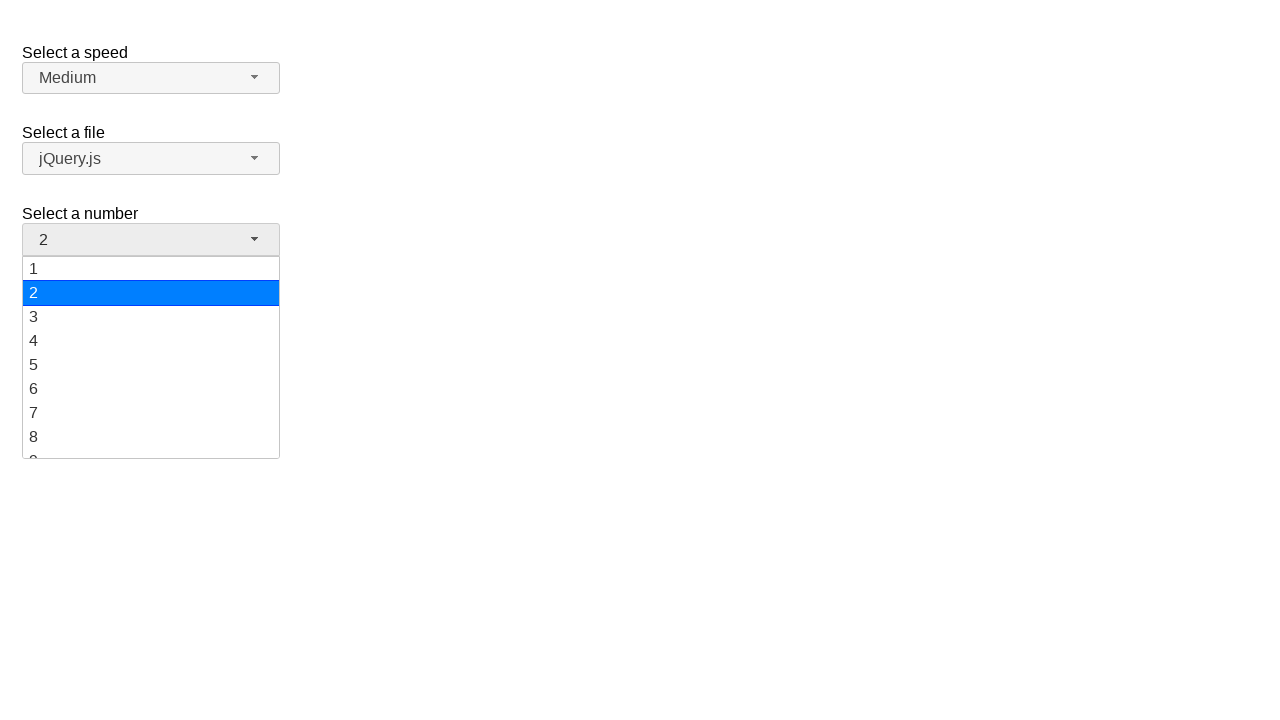

Selected '15' from number dropdown at (151, 357) on #ui-id-15
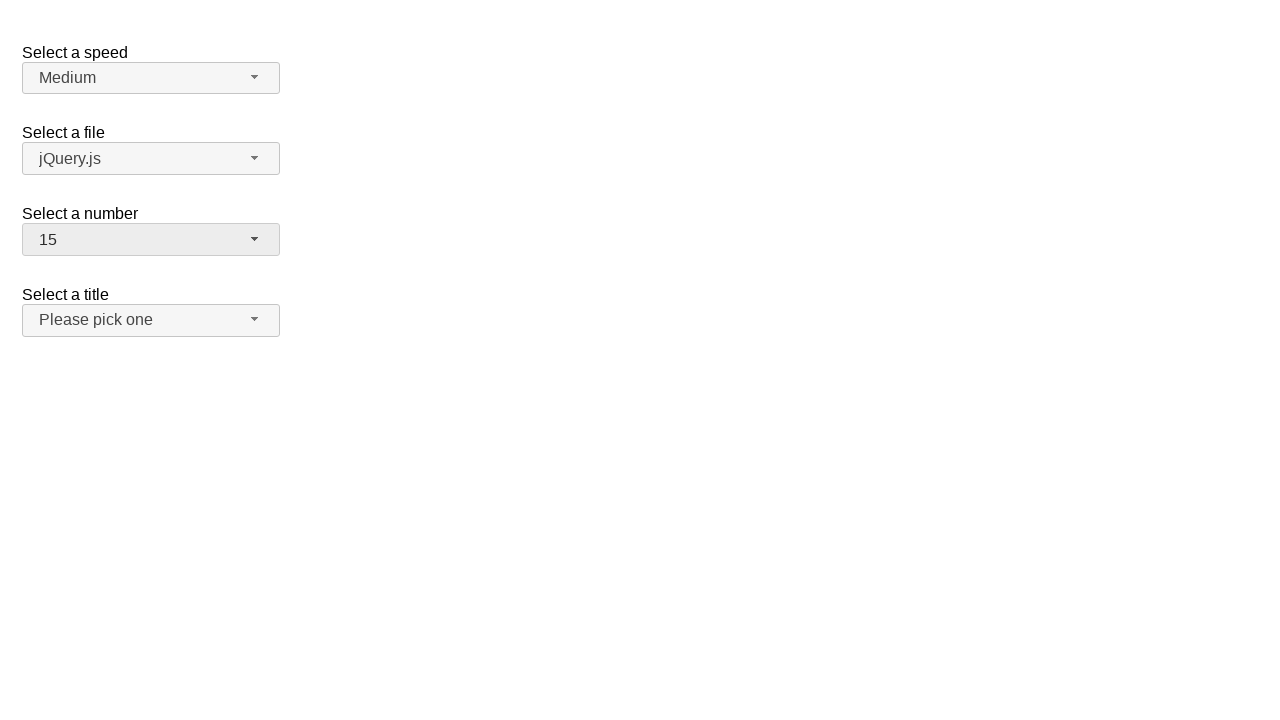

Clicked salutation dropdown button at (151, 320) on #salutation-button
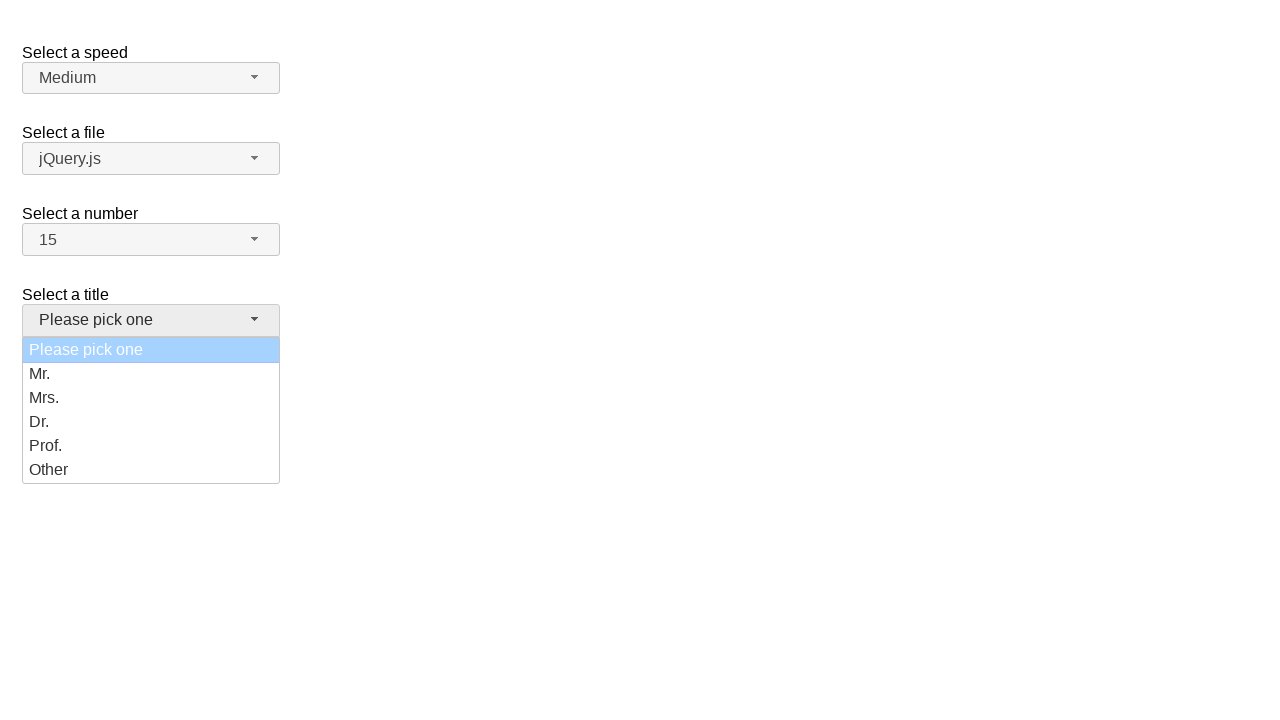

Salutation dropdown menu items loaded
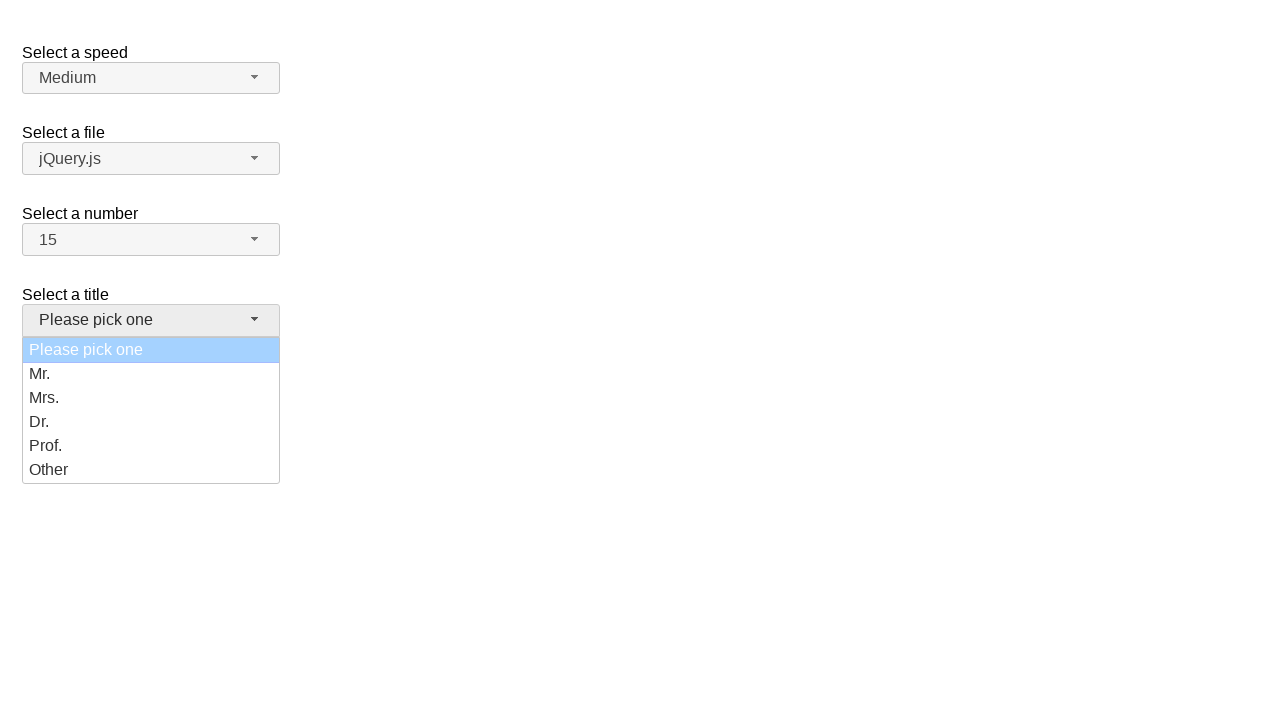

Selected 'Mrs.' from salutation dropdown at (151, 398) on ul#salutation-menu li:has-text('Mrs.')
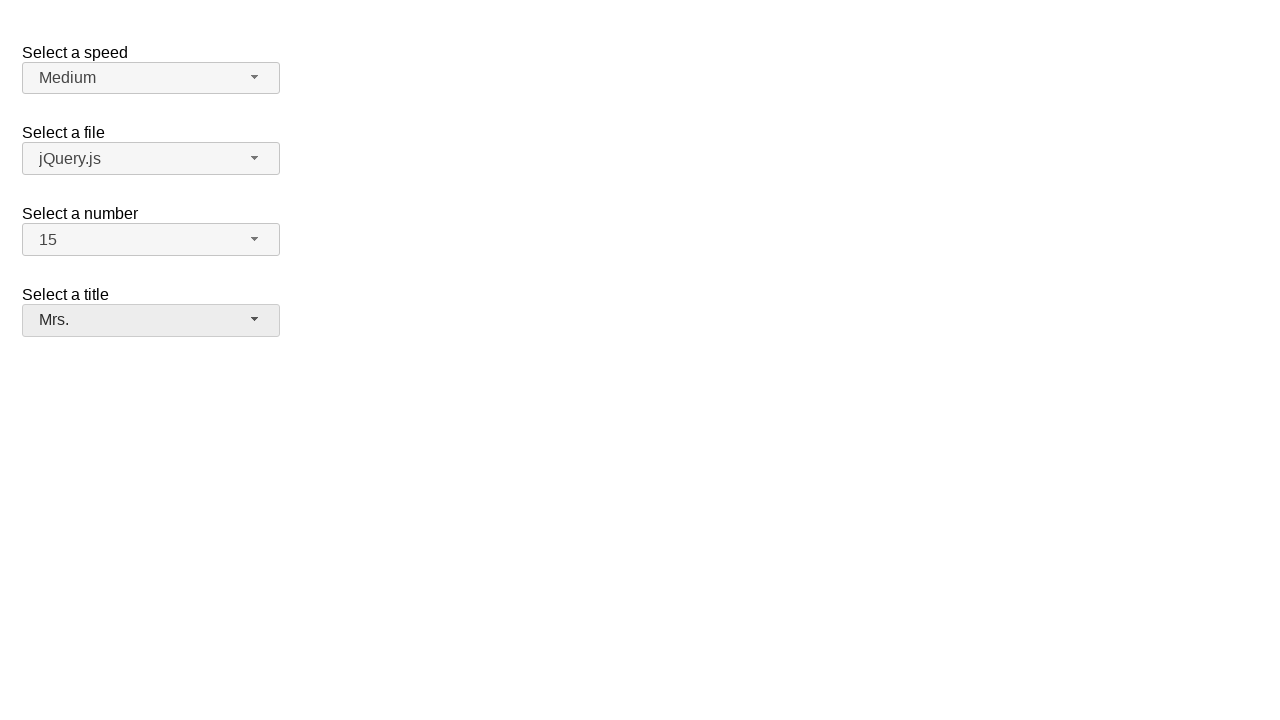

Clicked speed dropdown button at (151, 78) on #speed-button
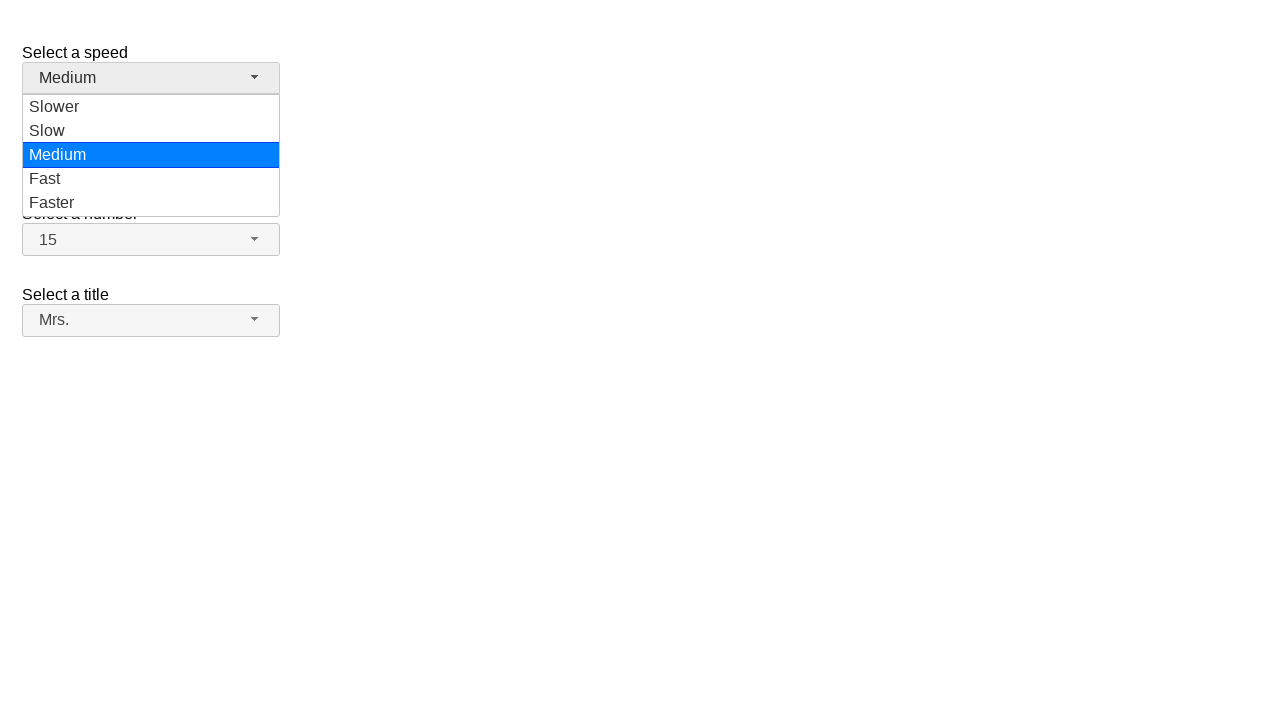

Speed dropdown menu items loaded
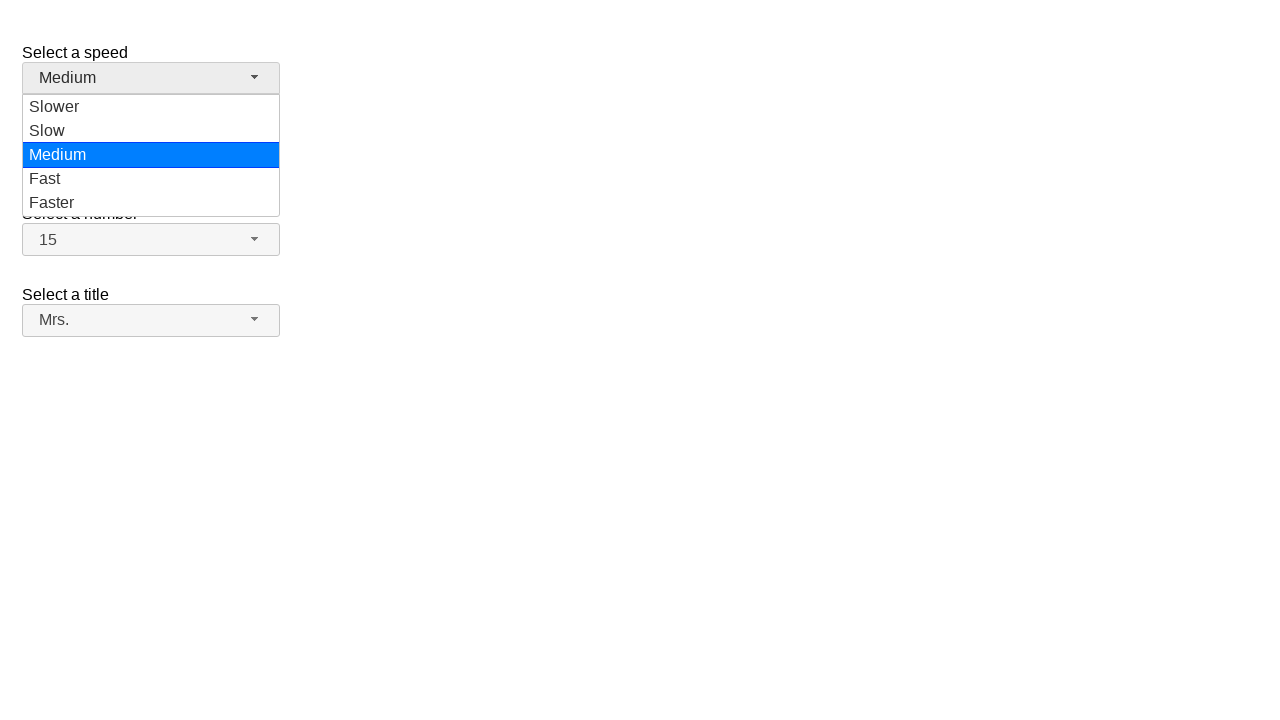

Selected 'Faster' from speed dropdown at (151, 203) on ul#speed-menu li:has-text('Faster')
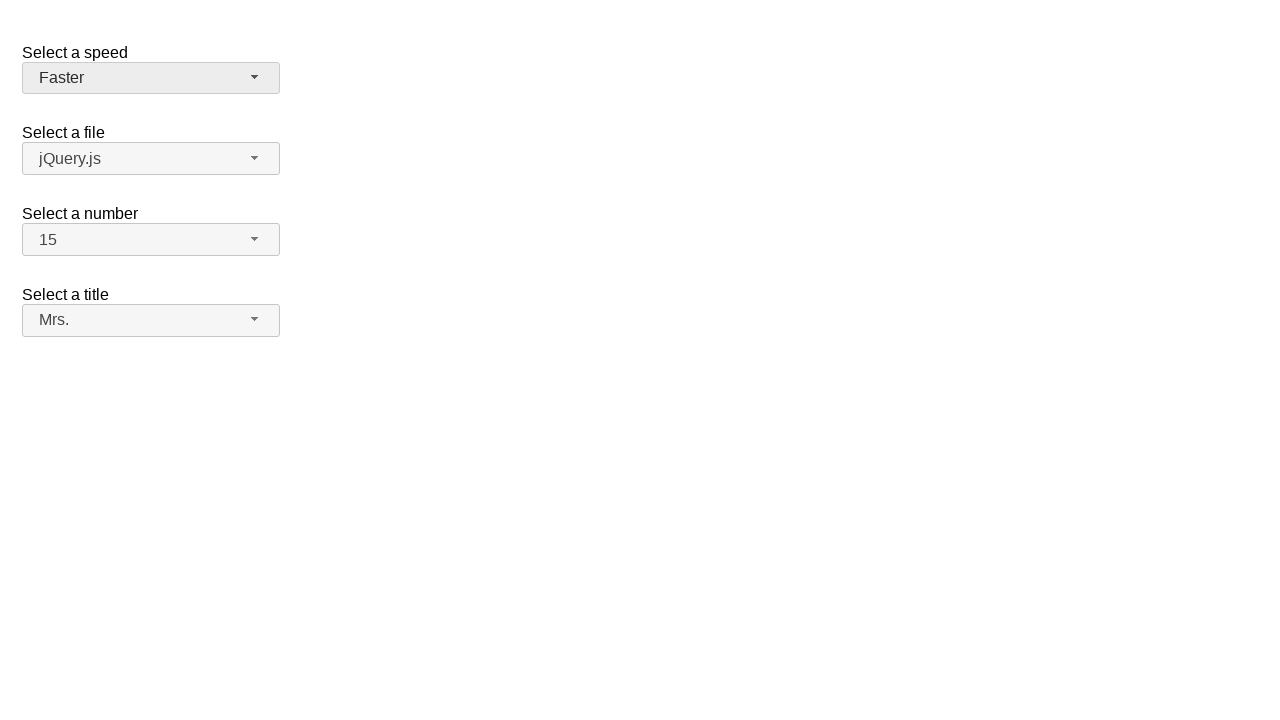

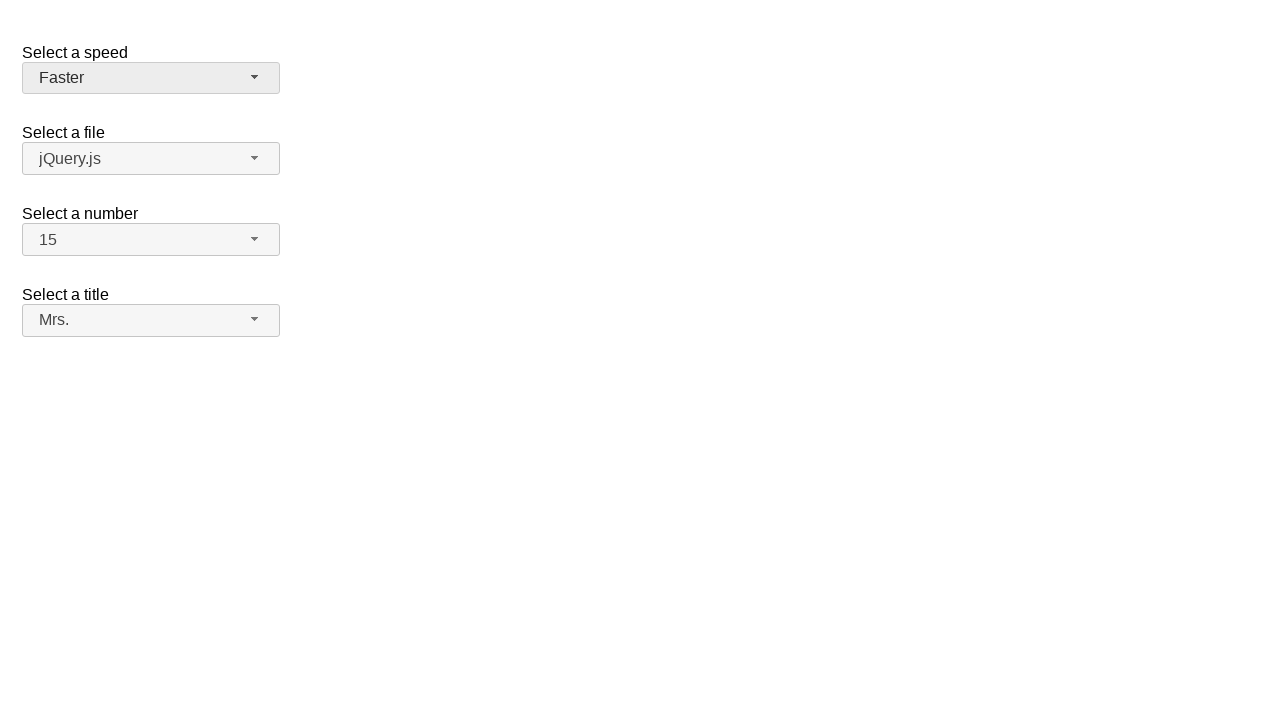